Tests a form that requires calculating the sum of two displayed numbers and selecting the result from a dropdown menu before submitting

Starting URL: https://suninjuly.github.io/selects1.html

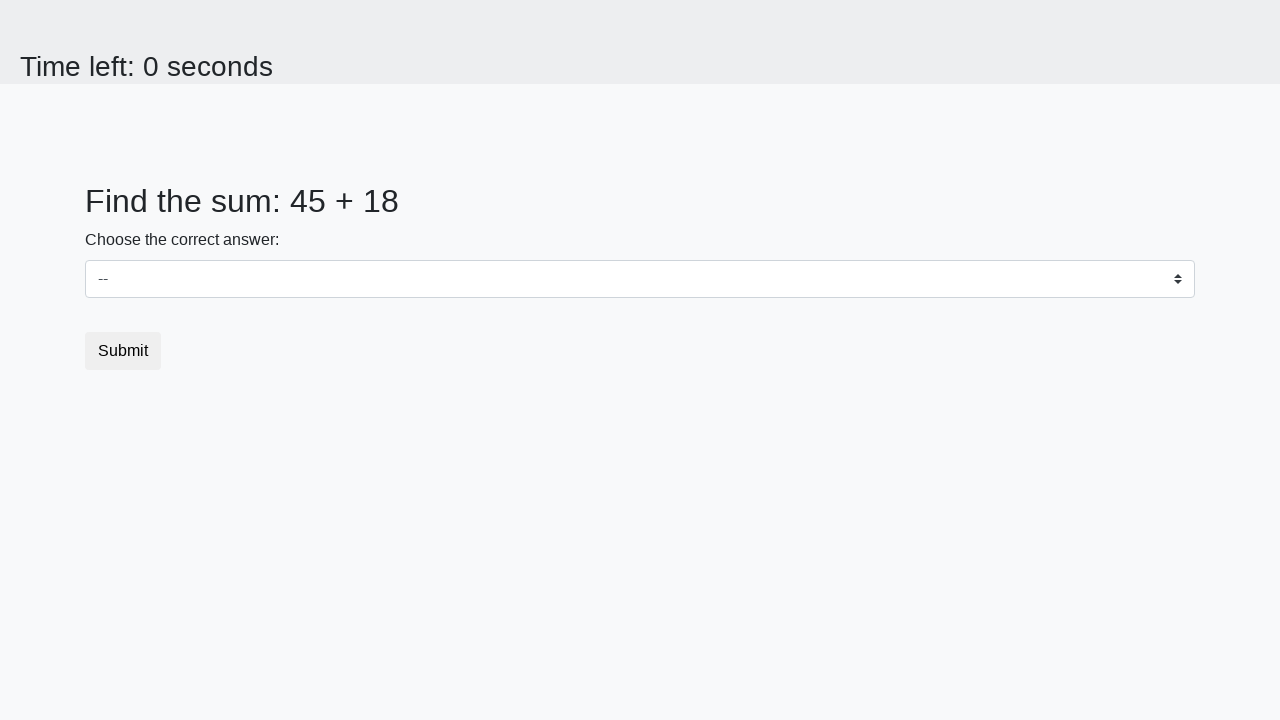

Retrieved first number from #num1 element
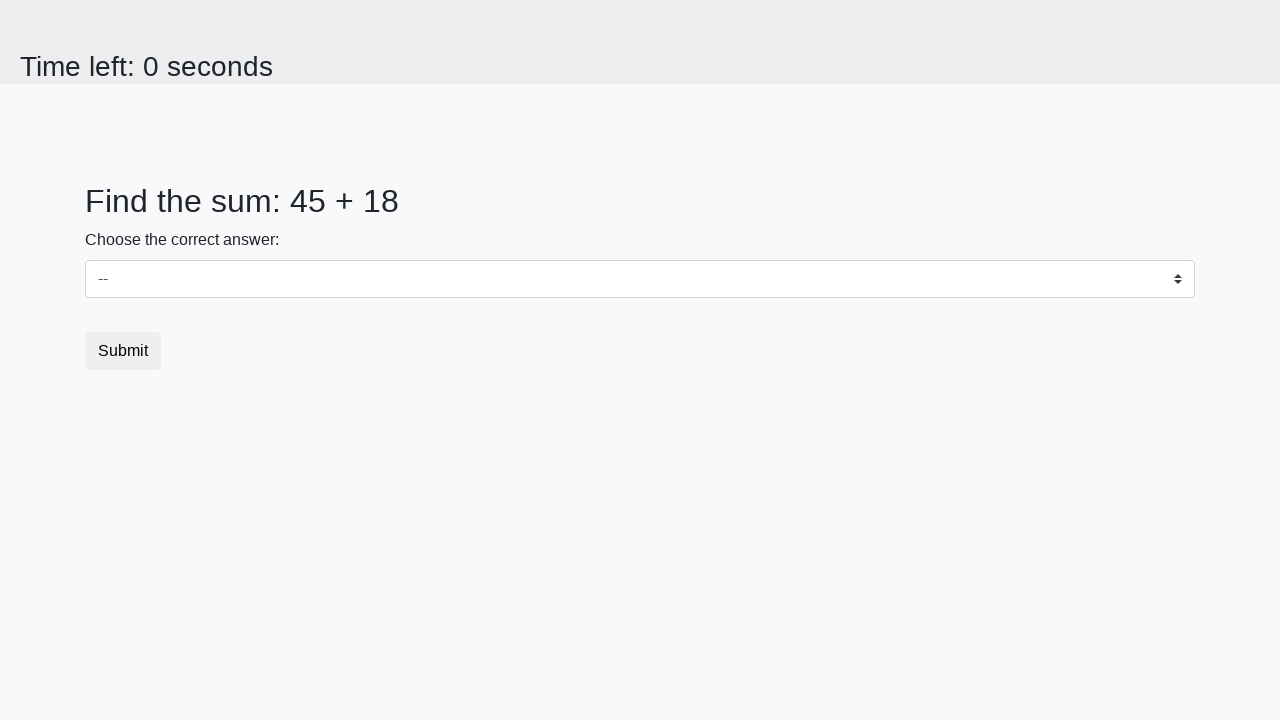

Retrieved second number from #num2 element
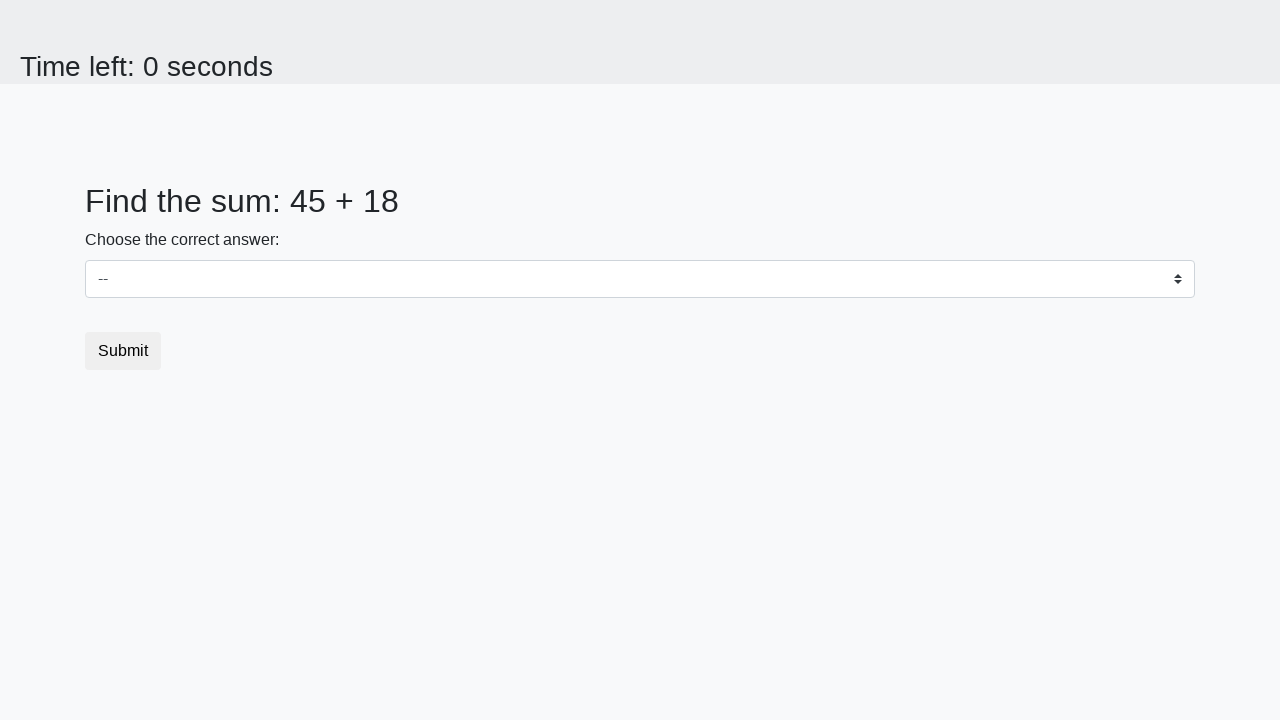

Calculated sum of the two numbers: 63
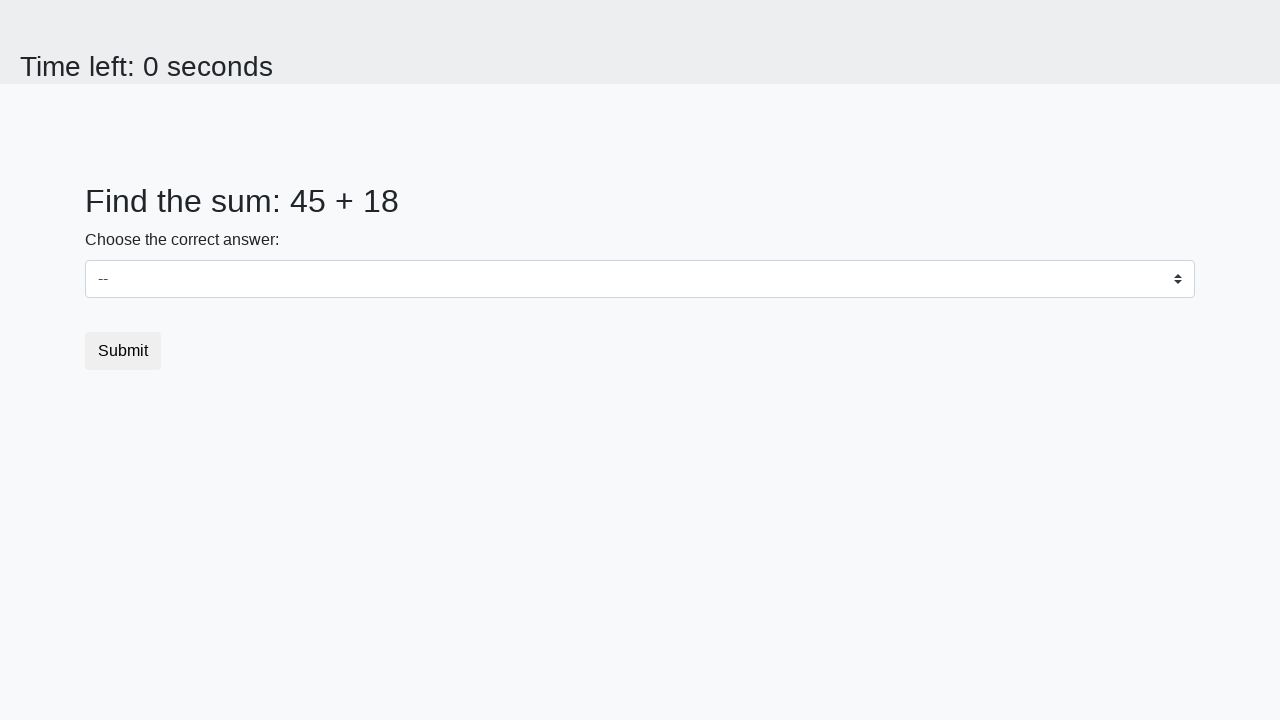

Selected calculated sum '63' from dropdown menu on select
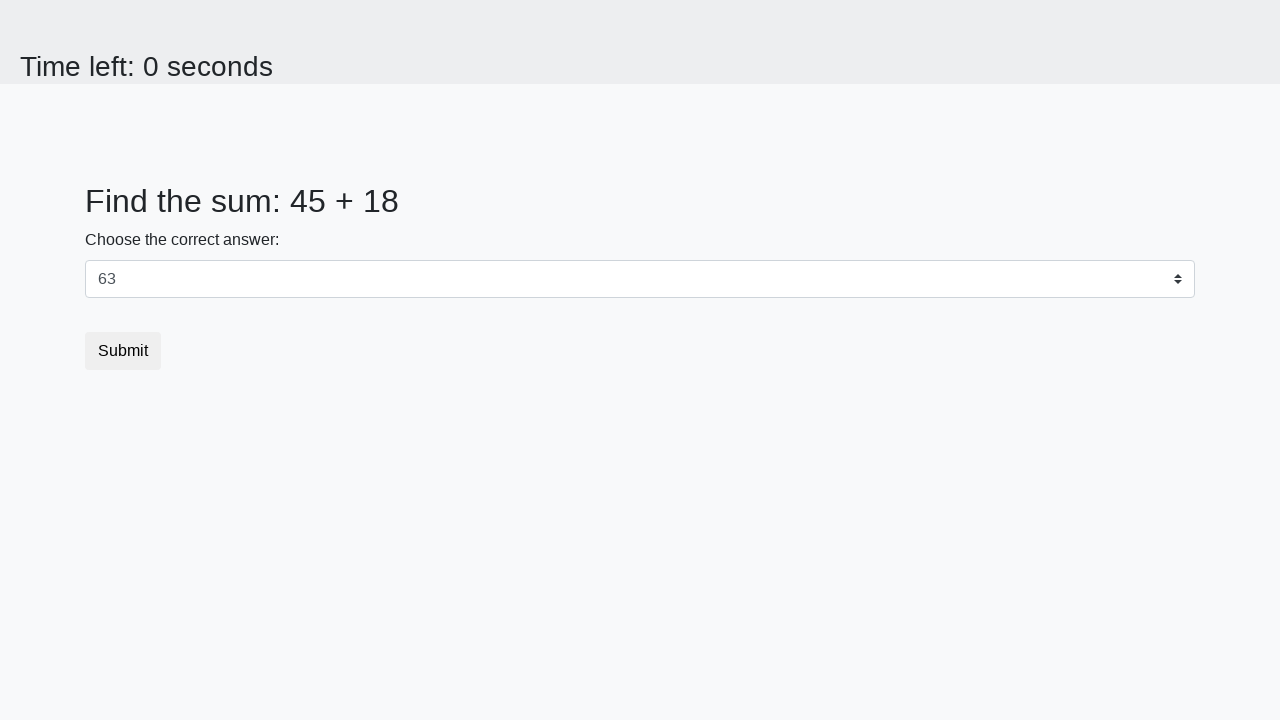

Clicked submit button to submit the form at (123, 351) on .btn
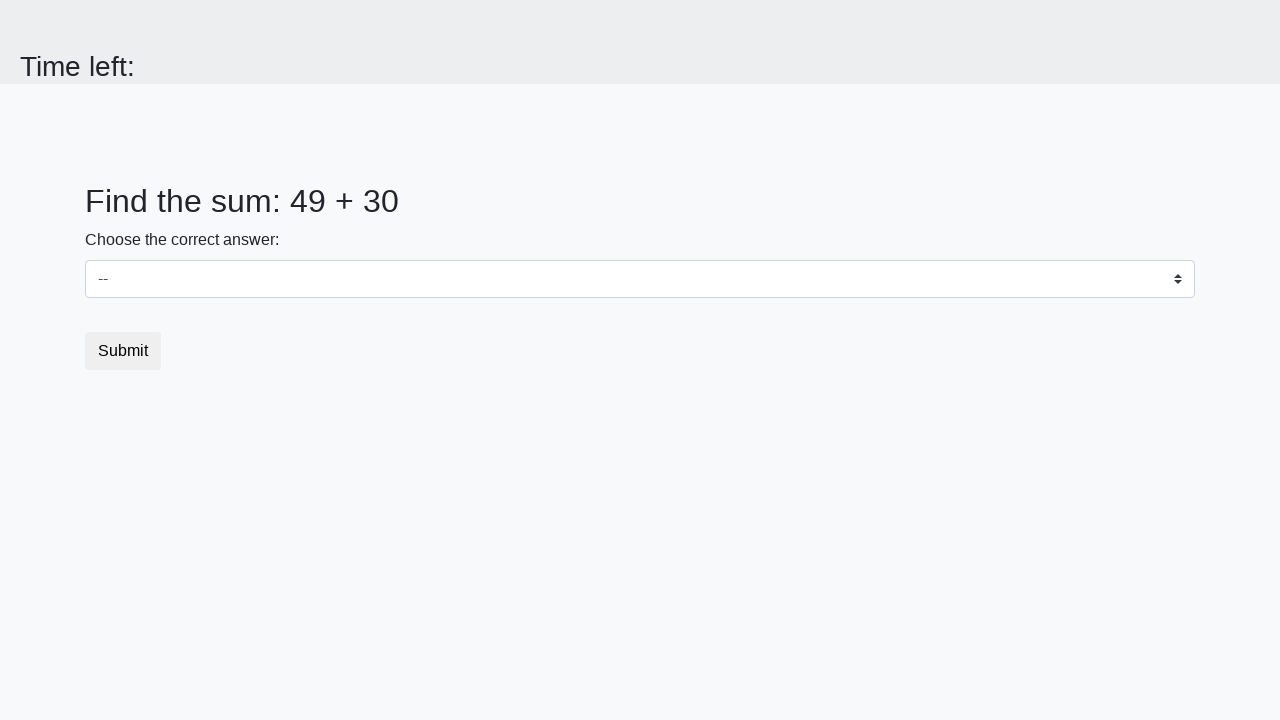

Waited 1000ms for result page to load
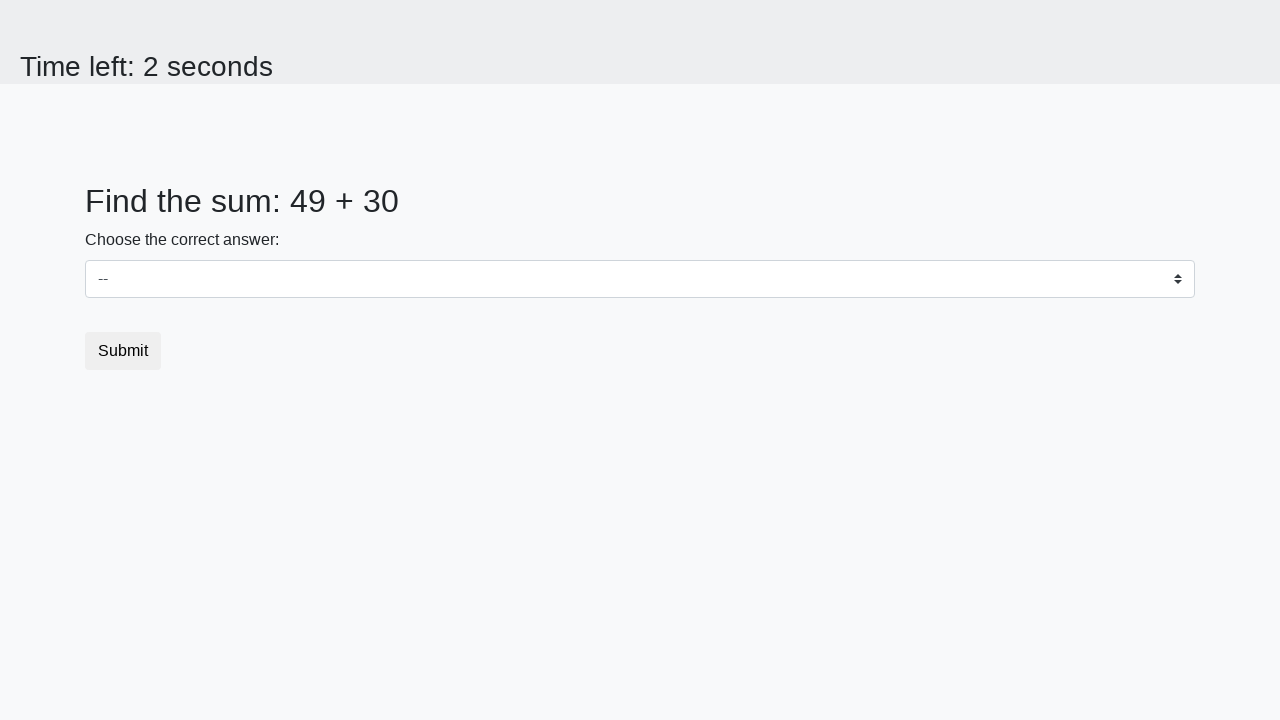

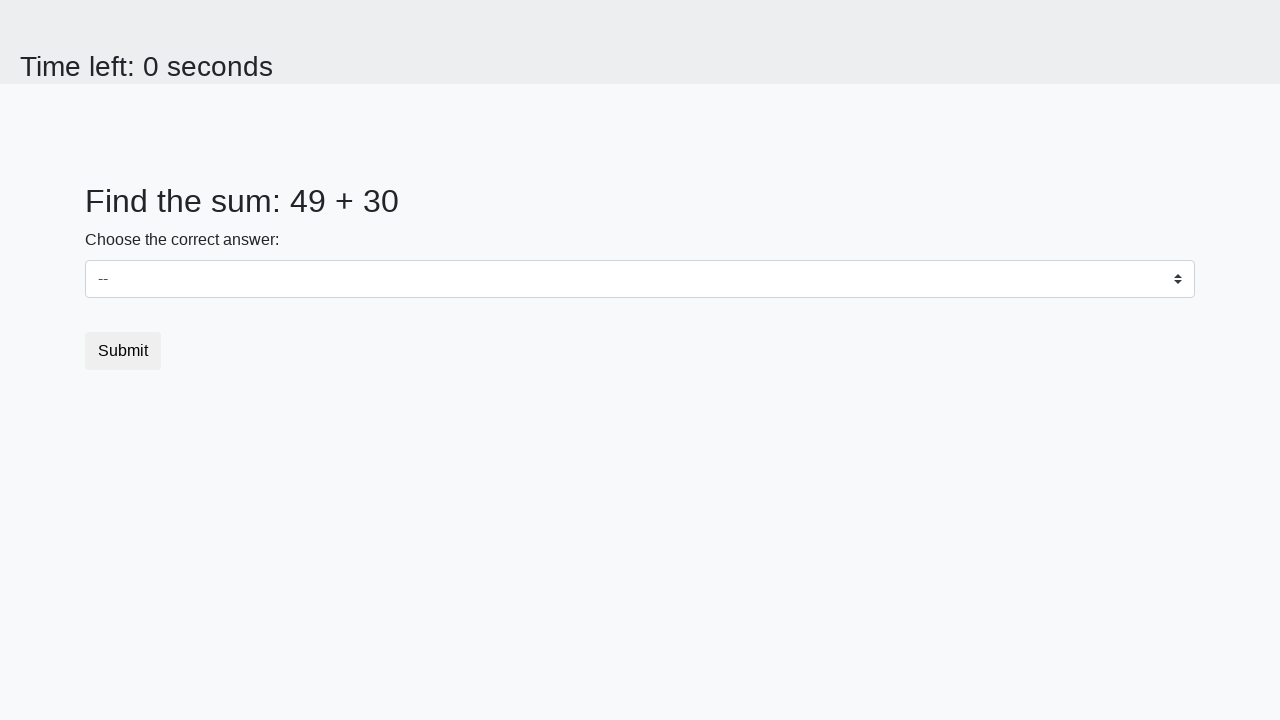